Tests jQuery UI datepicker by navigating to December and selecting the 15th day

Starting URL: https://jqueryui.com/datepicker/

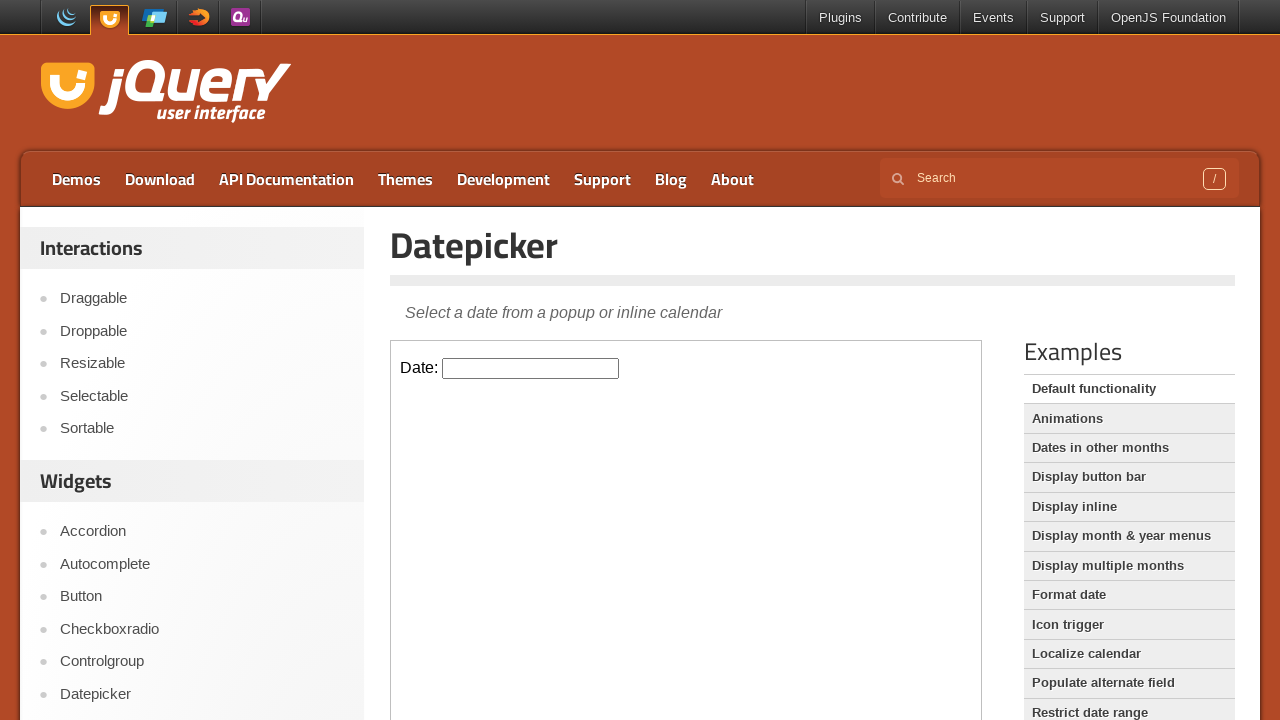

Switched to datepicker iframe
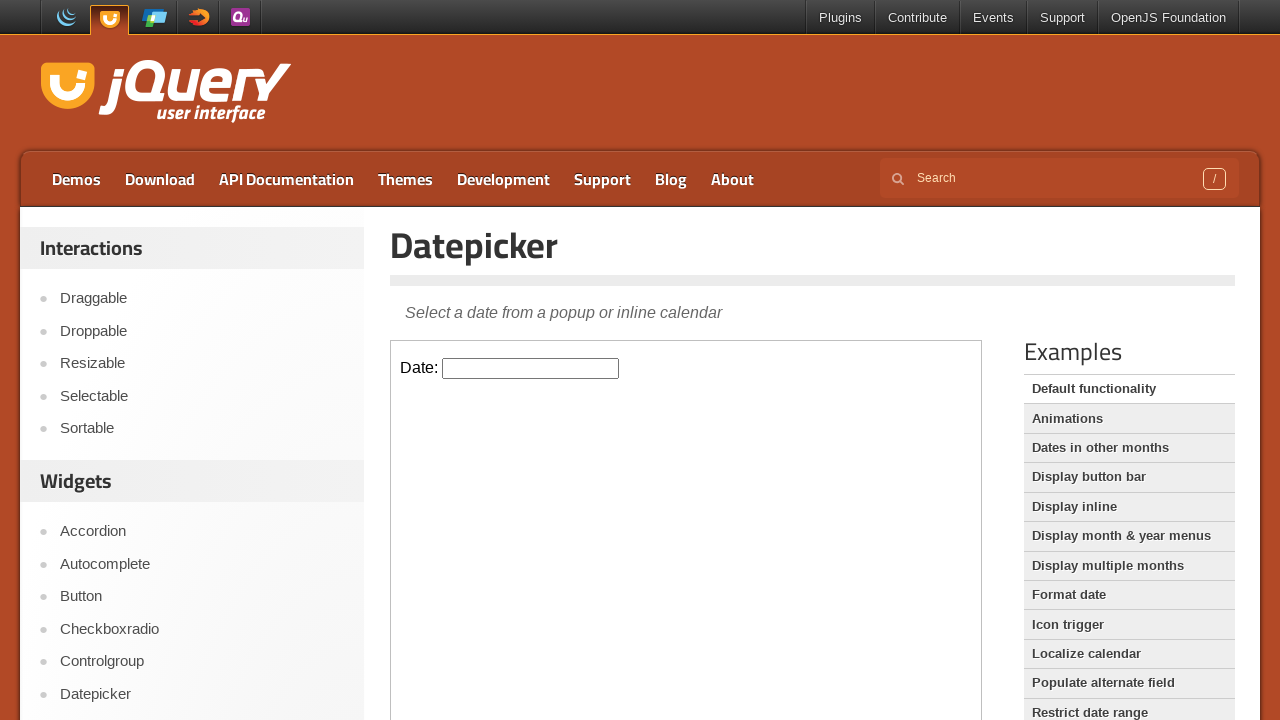

Clicked date input field to open datepicker at (531, 368) on iframe >> nth=0 >> internal:control=enter-frame >> #datepicker
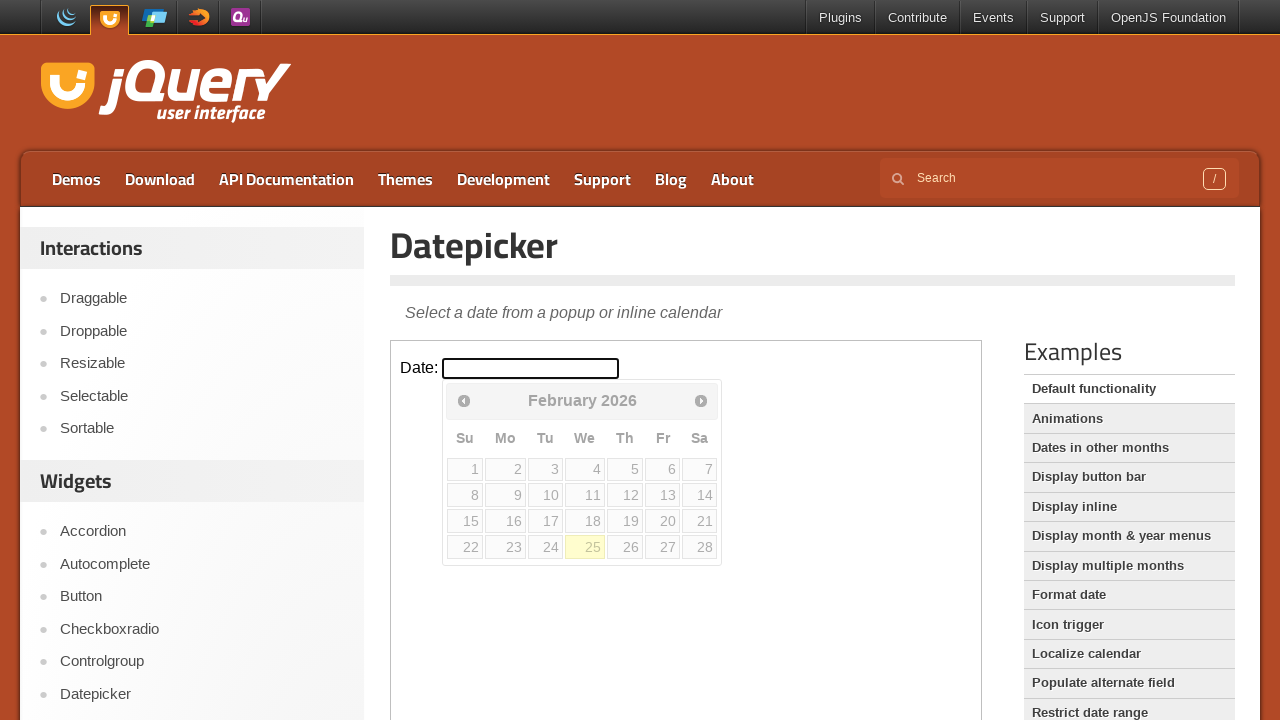

Retrieved current month: February
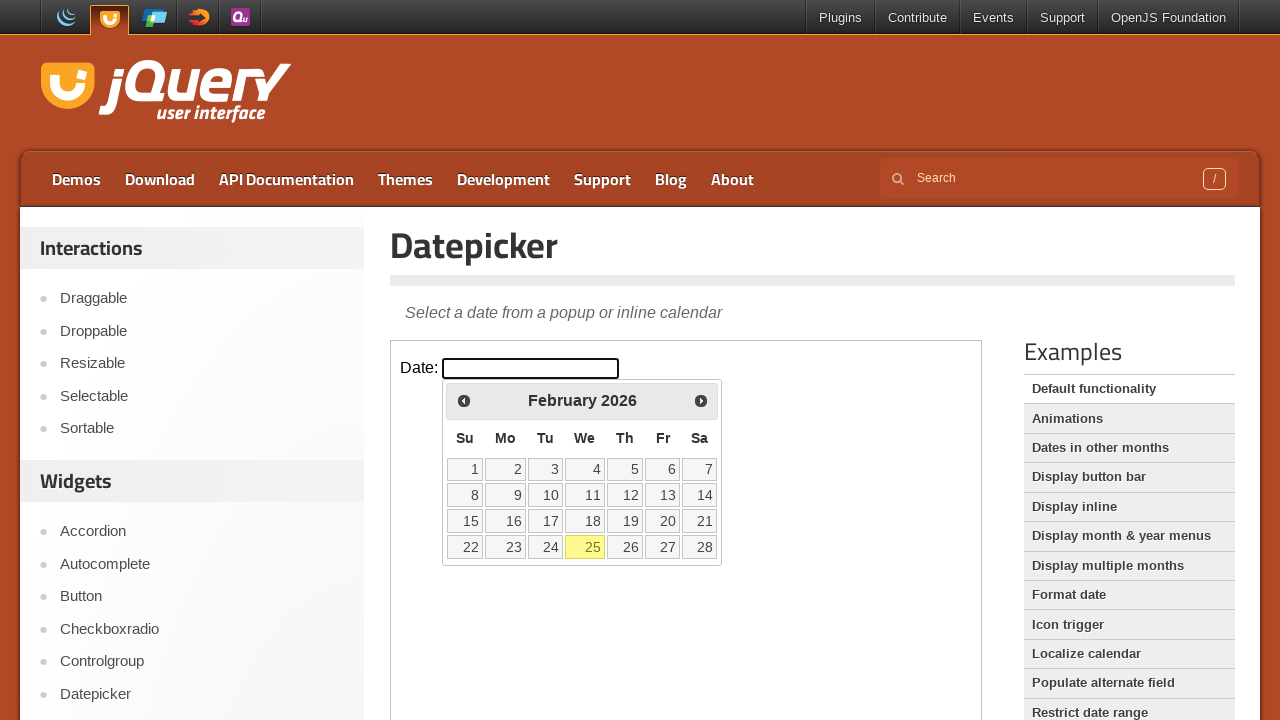

Clicked next month arrow at (701, 400) on iframe >> nth=0 >> internal:control=enter-frame >> a[title='Next']
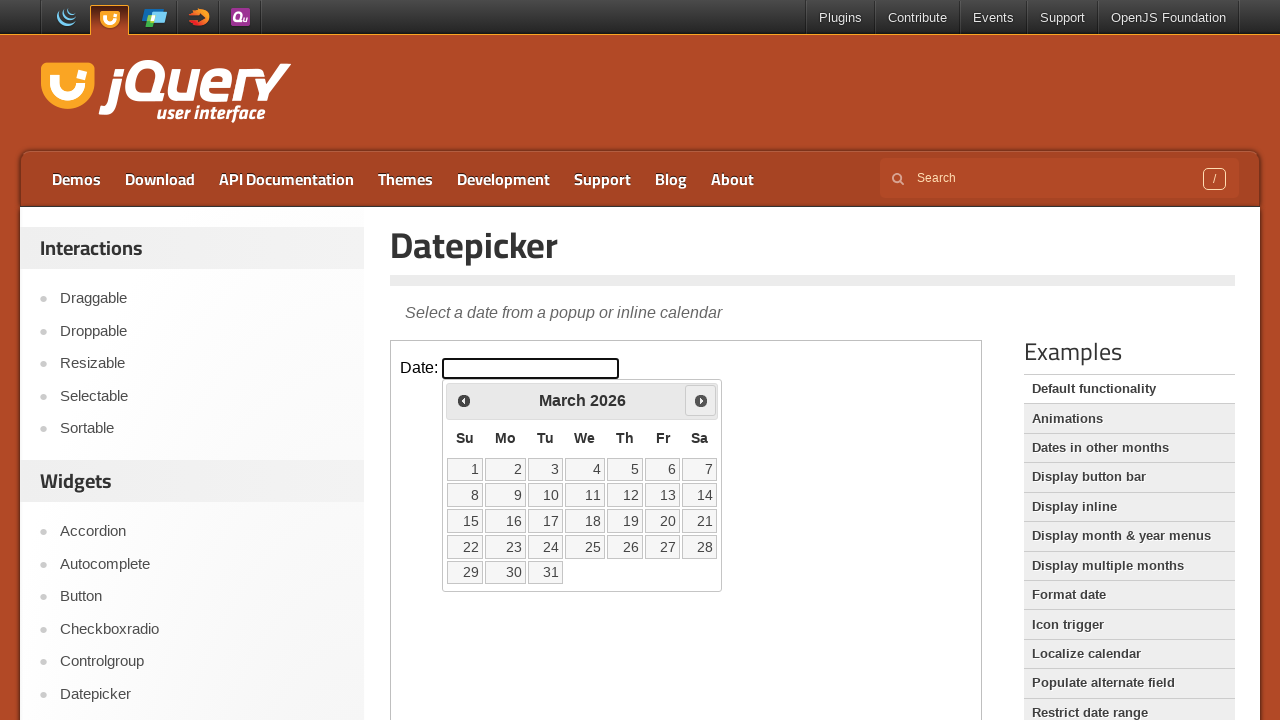

Retrieved current month: March
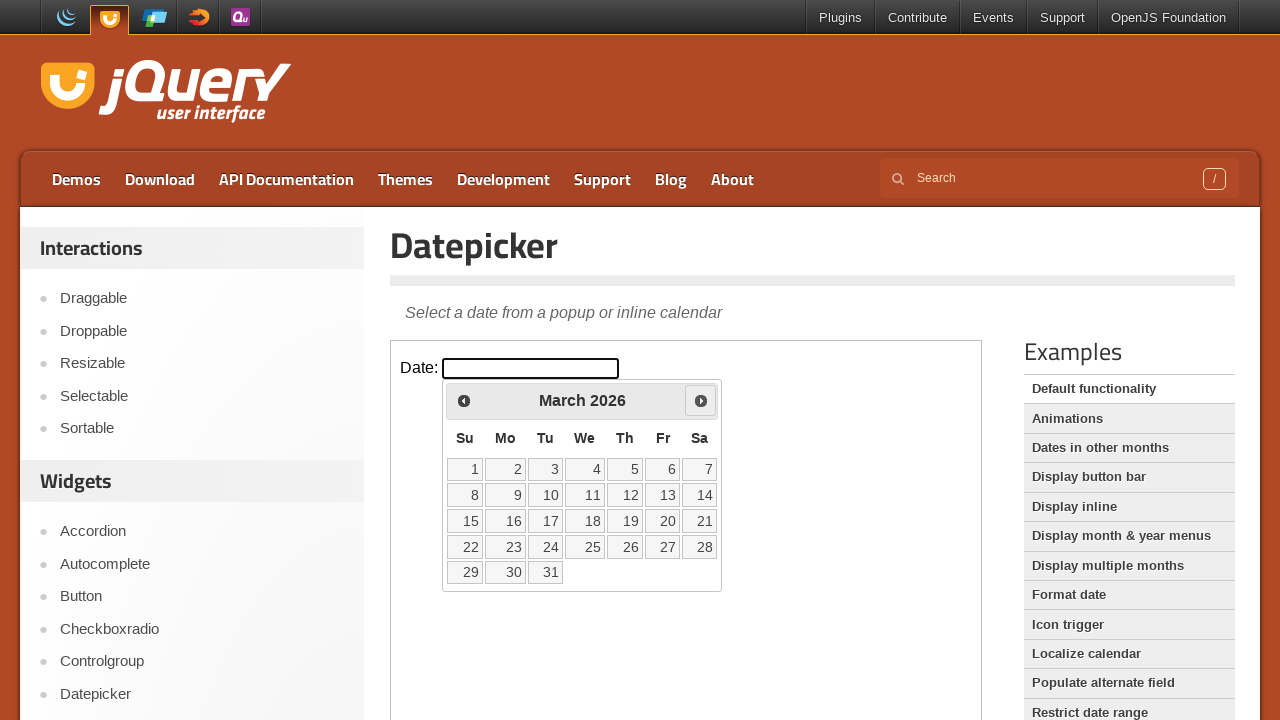

Clicked next month arrow at (701, 400) on iframe >> nth=0 >> internal:control=enter-frame >> a[title='Next']
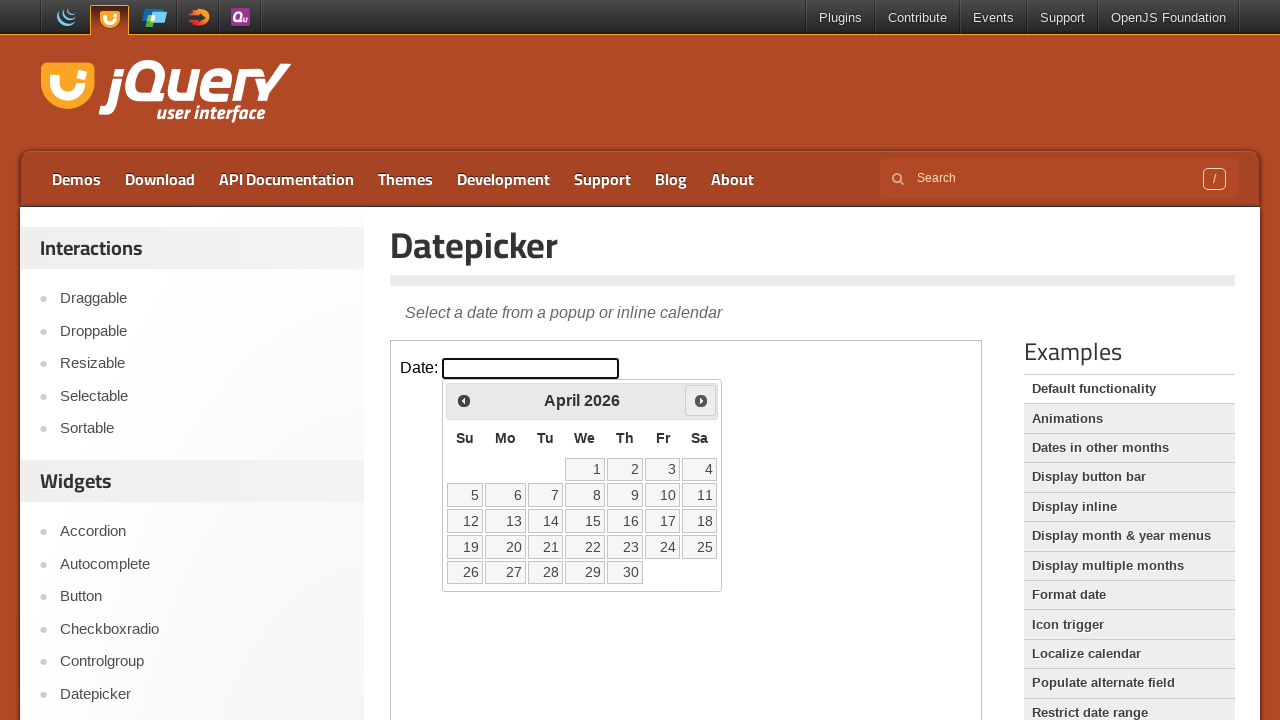

Retrieved current month: April
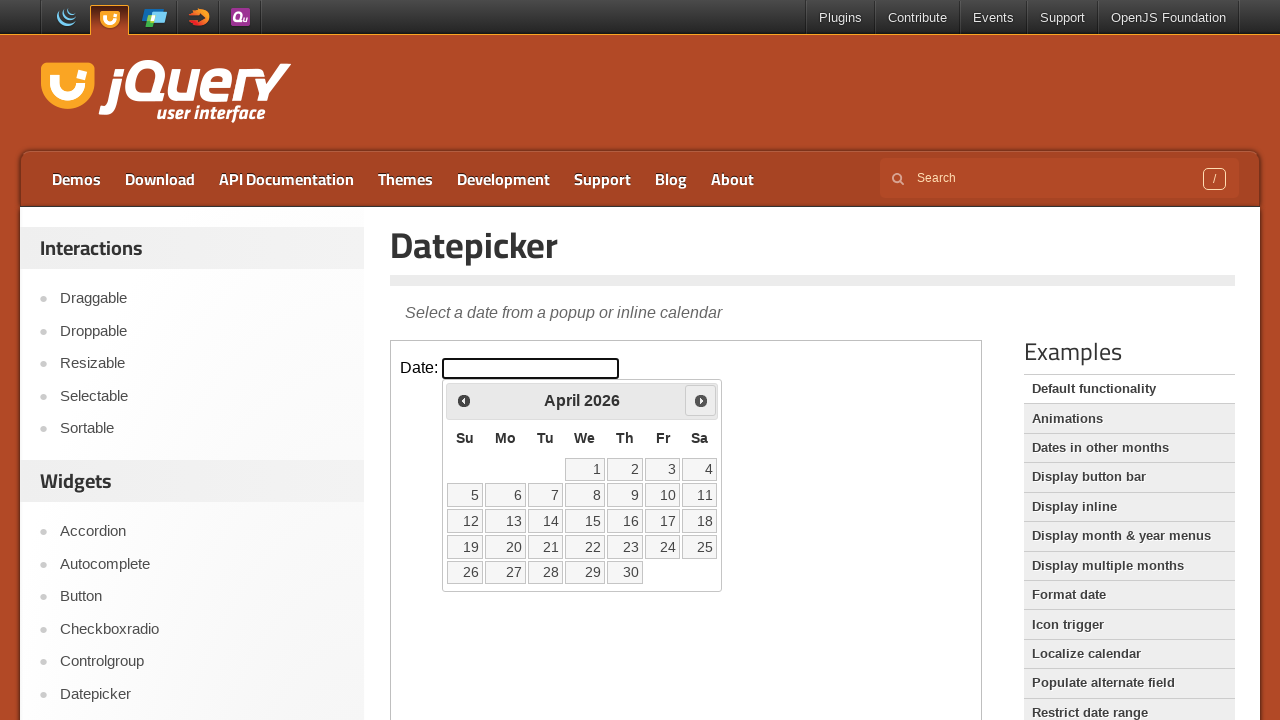

Clicked next month arrow at (701, 400) on iframe >> nth=0 >> internal:control=enter-frame >> a[title='Next']
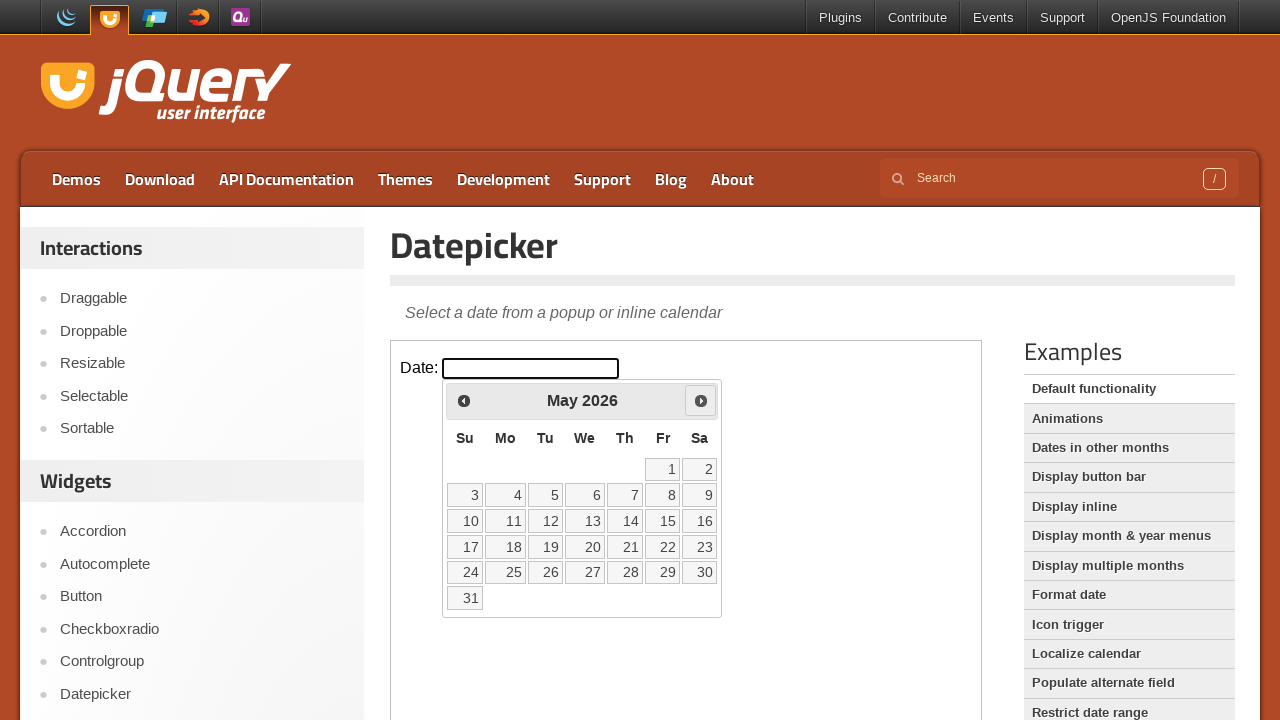

Retrieved current month: May
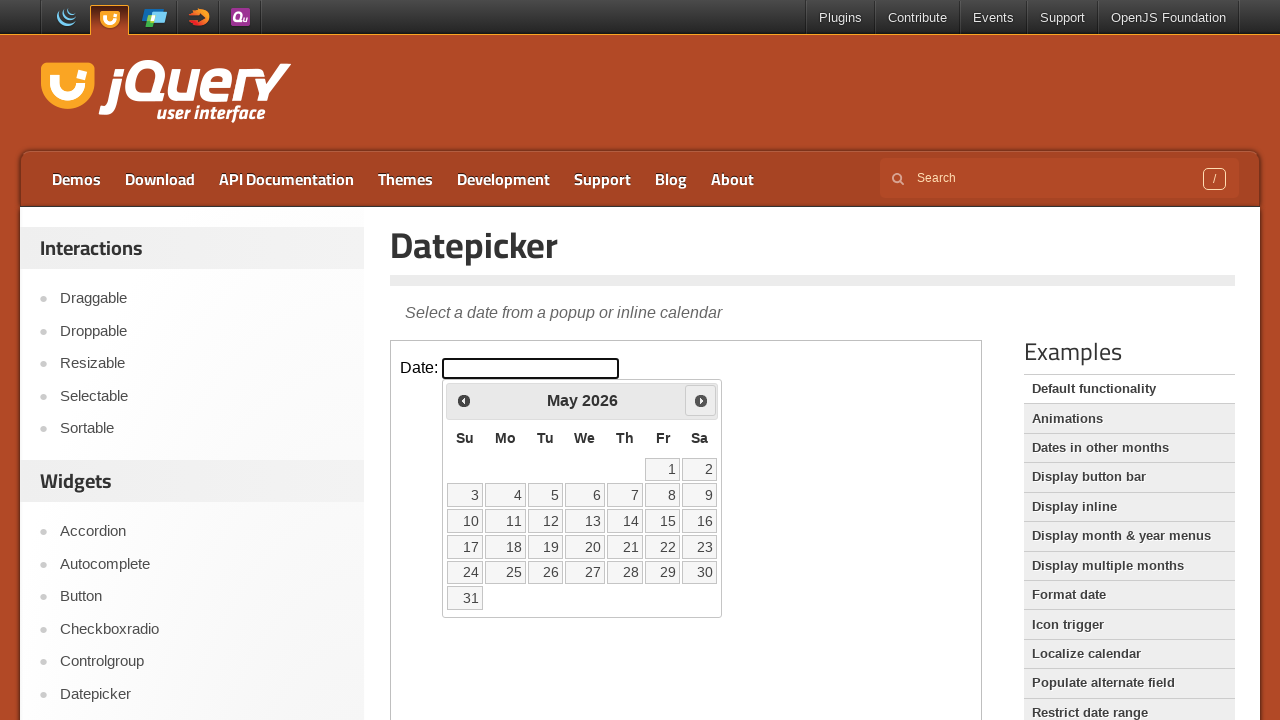

Clicked next month arrow at (701, 400) on iframe >> nth=0 >> internal:control=enter-frame >> a[title='Next']
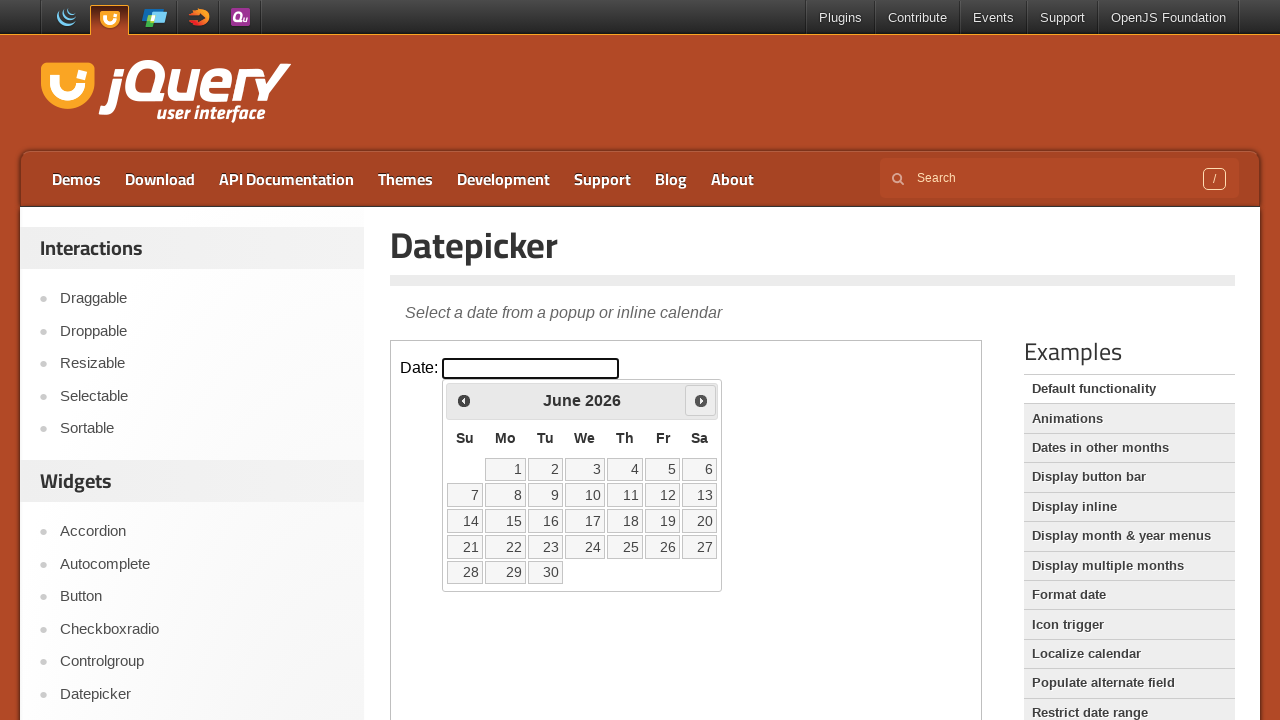

Retrieved current month: June
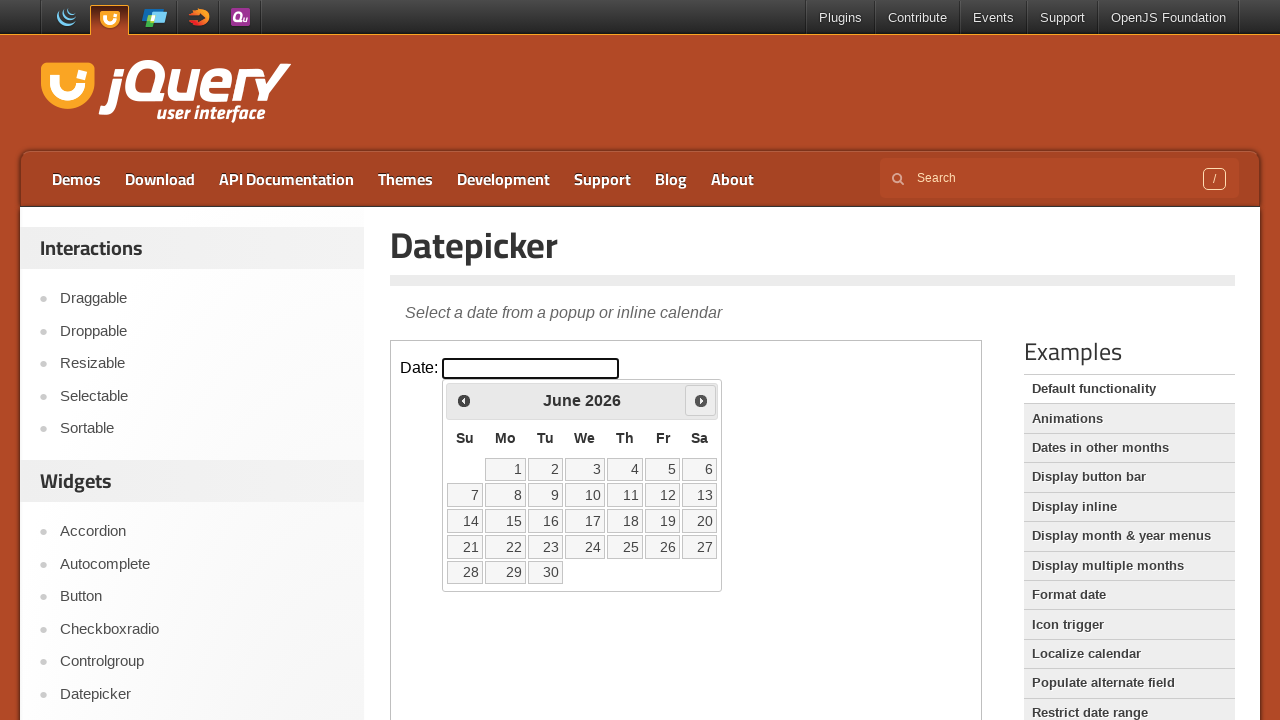

Clicked next month arrow at (701, 400) on iframe >> nth=0 >> internal:control=enter-frame >> a[title='Next']
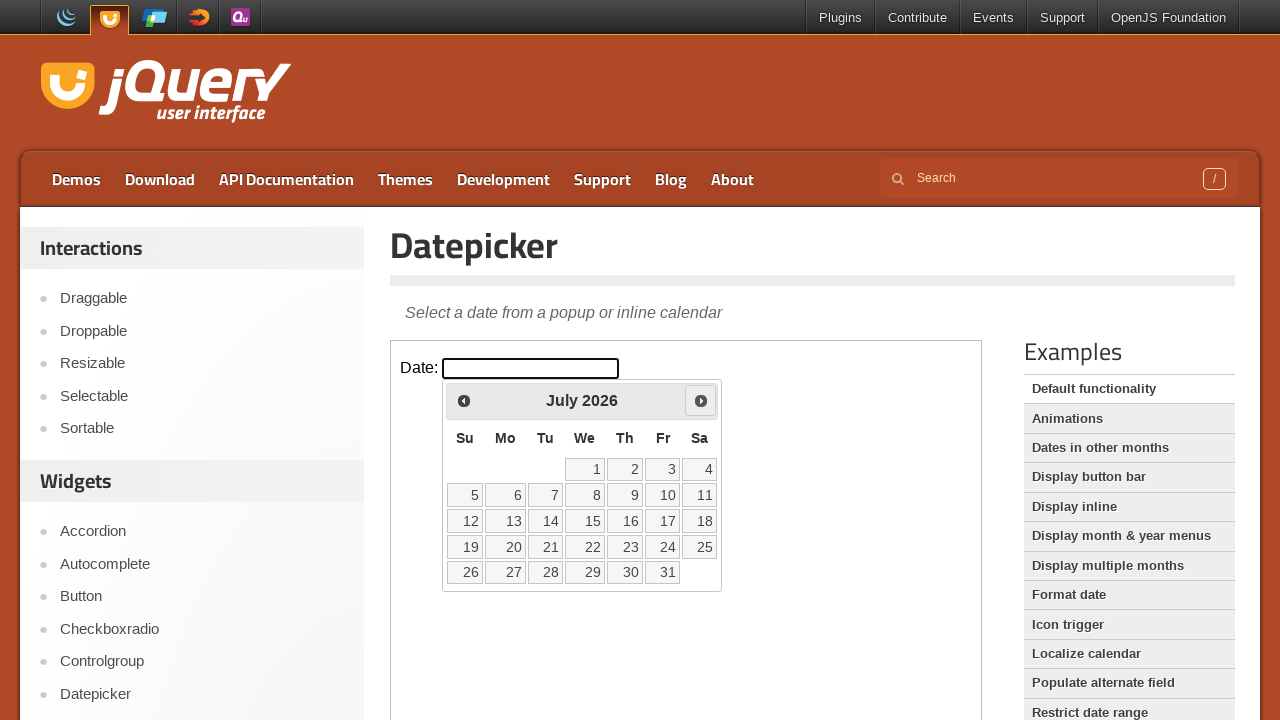

Retrieved current month: July
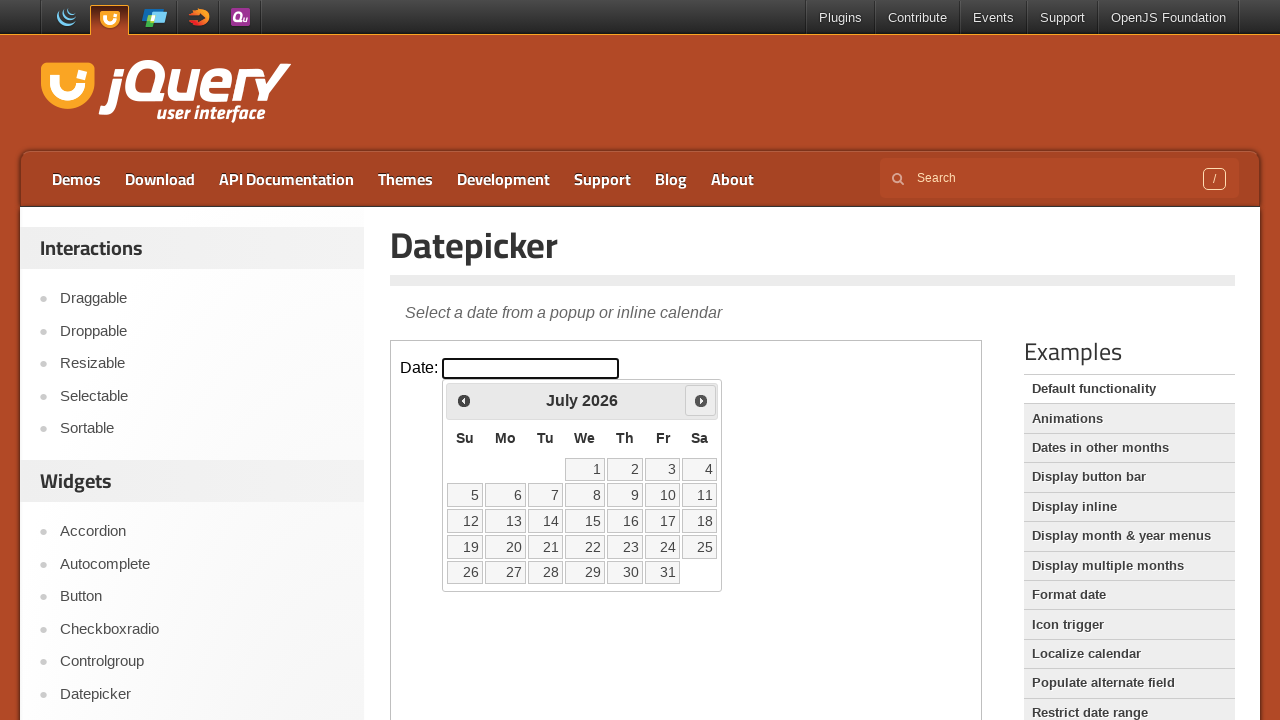

Clicked next month arrow at (701, 400) on iframe >> nth=0 >> internal:control=enter-frame >> a[title='Next']
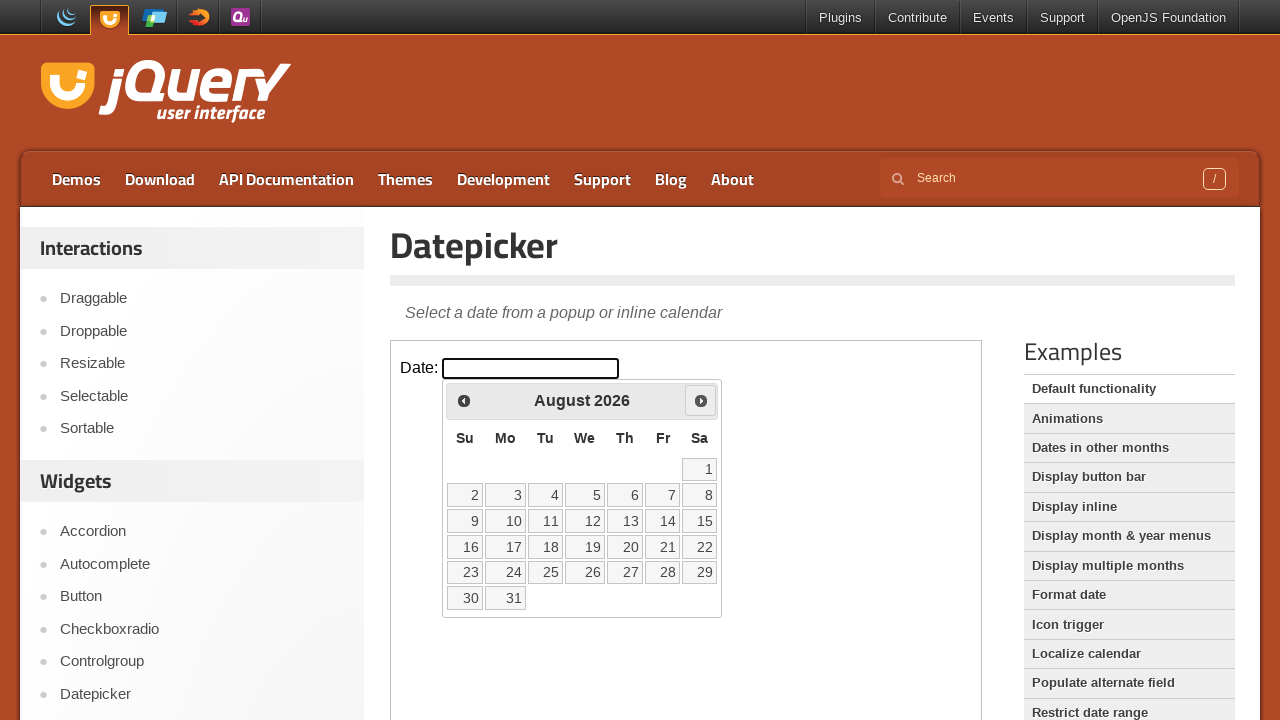

Retrieved current month: August
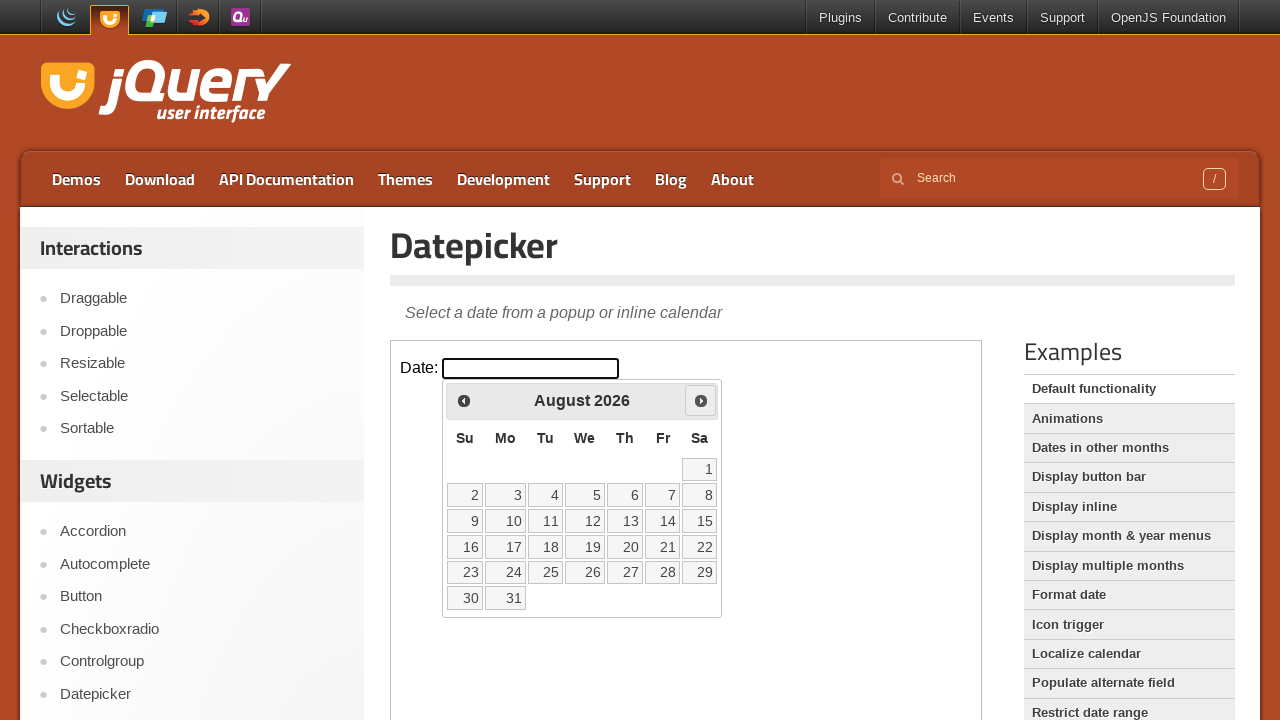

Clicked next month arrow at (701, 400) on iframe >> nth=0 >> internal:control=enter-frame >> a[title='Next']
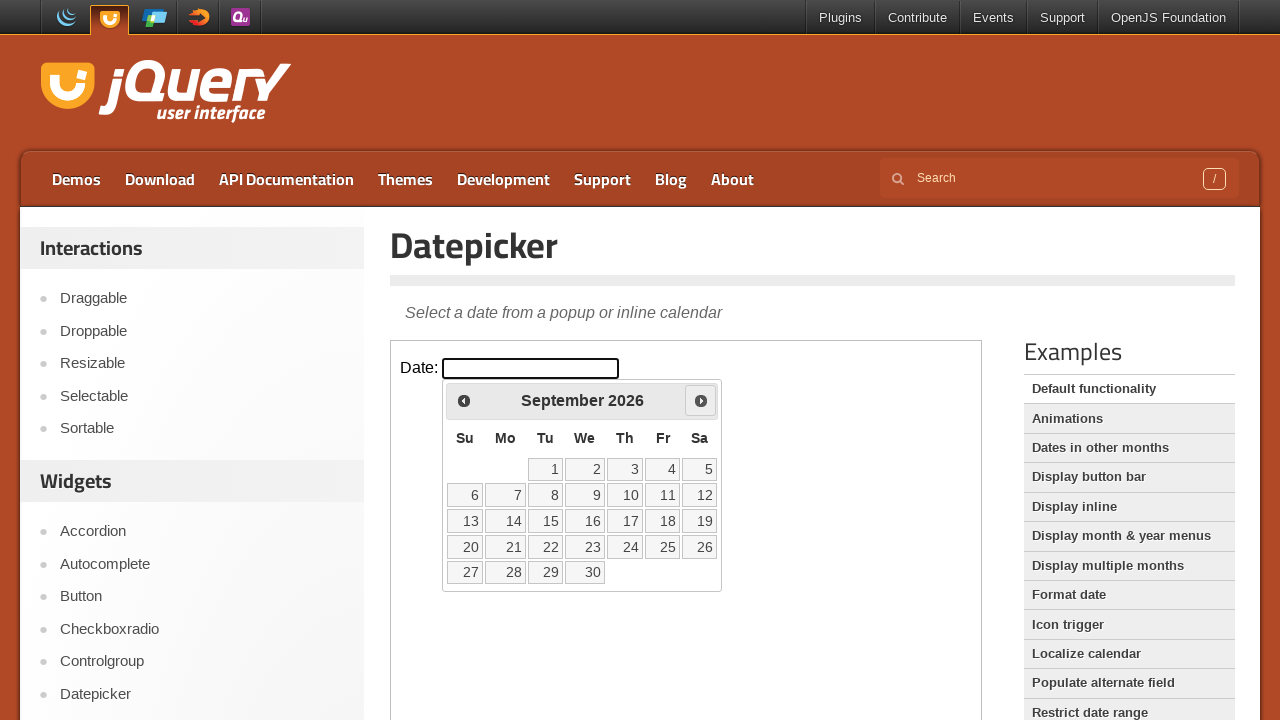

Retrieved current month: September
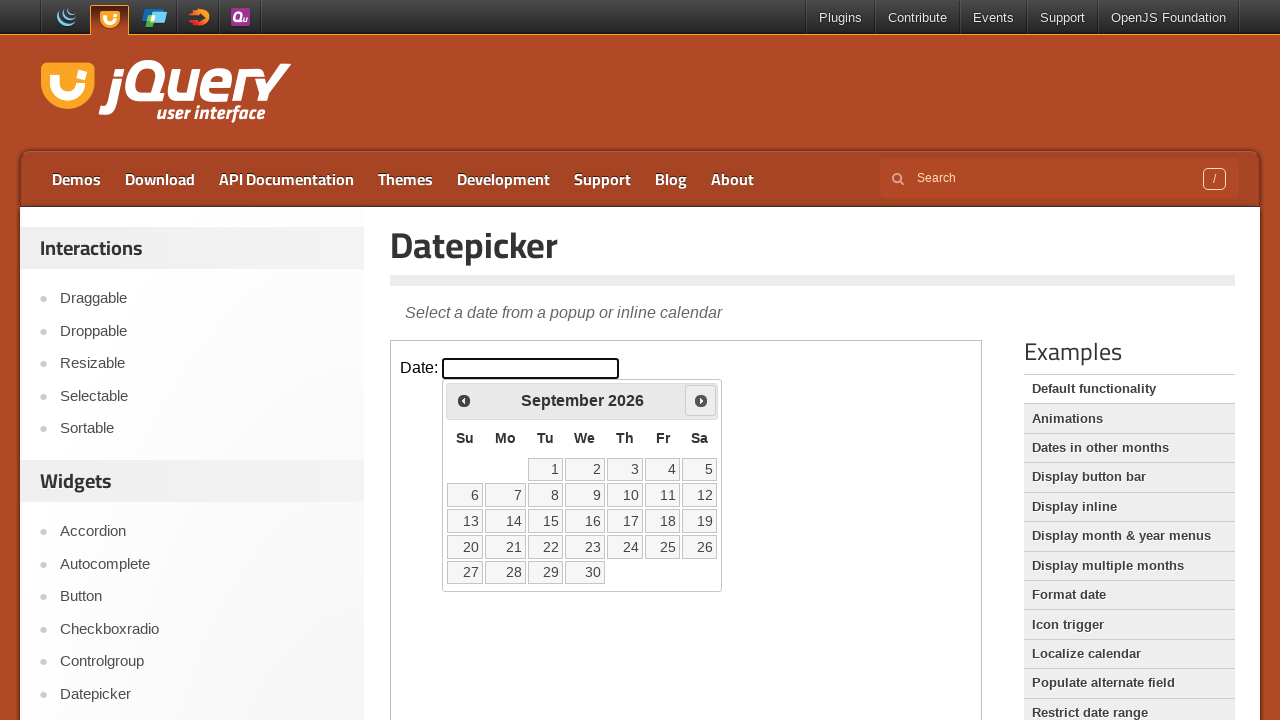

Clicked next month arrow at (701, 400) on iframe >> nth=0 >> internal:control=enter-frame >> a[title='Next']
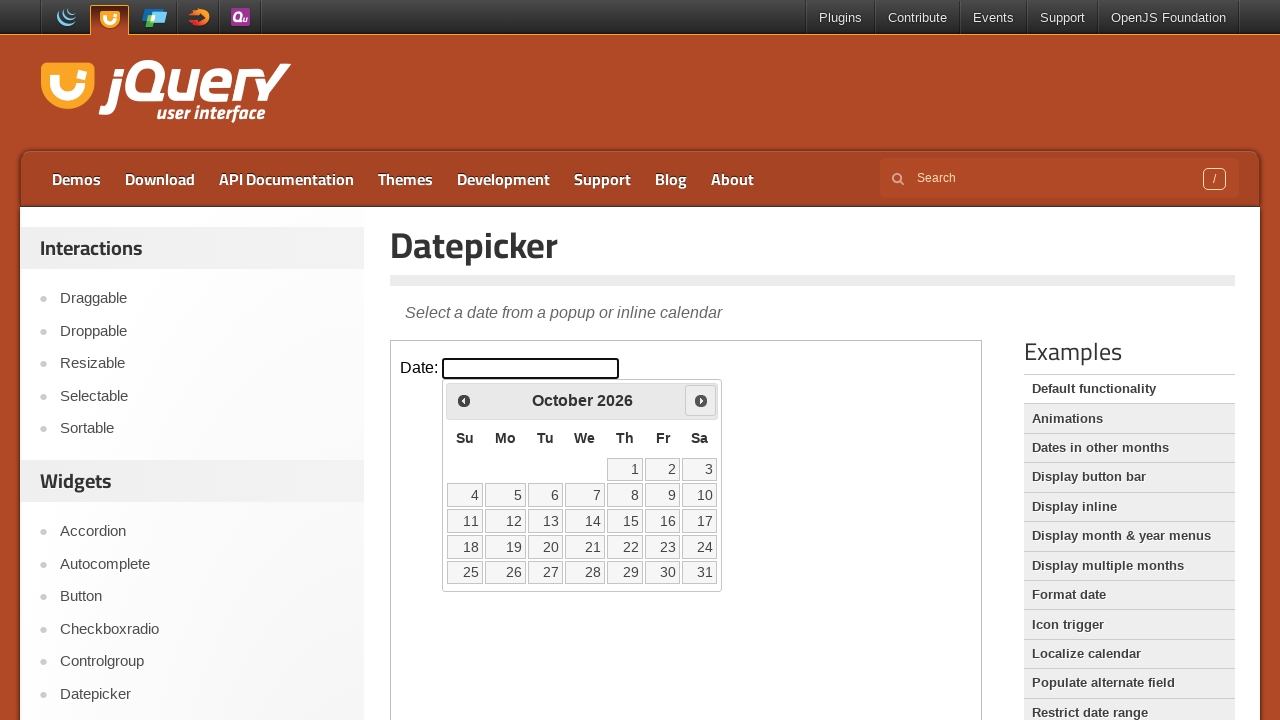

Retrieved current month: October
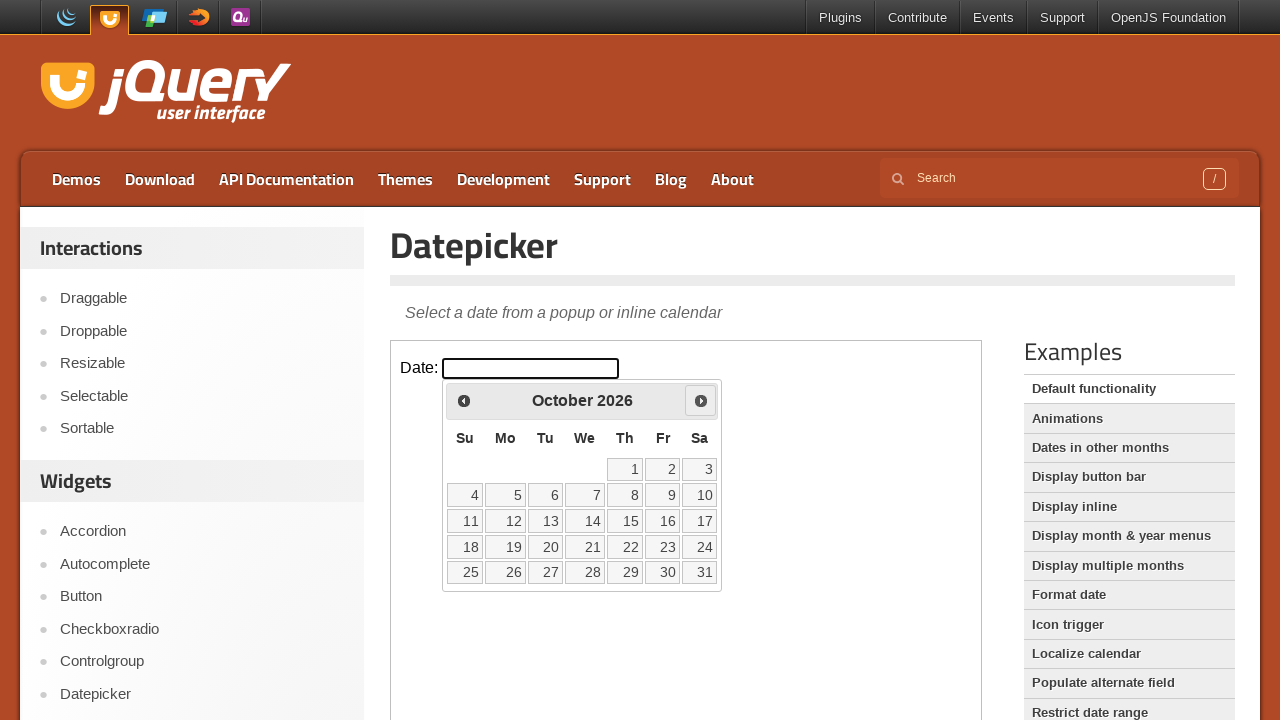

Clicked next month arrow at (701, 400) on iframe >> nth=0 >> internal:control=enter-frame >> a[title='Next']
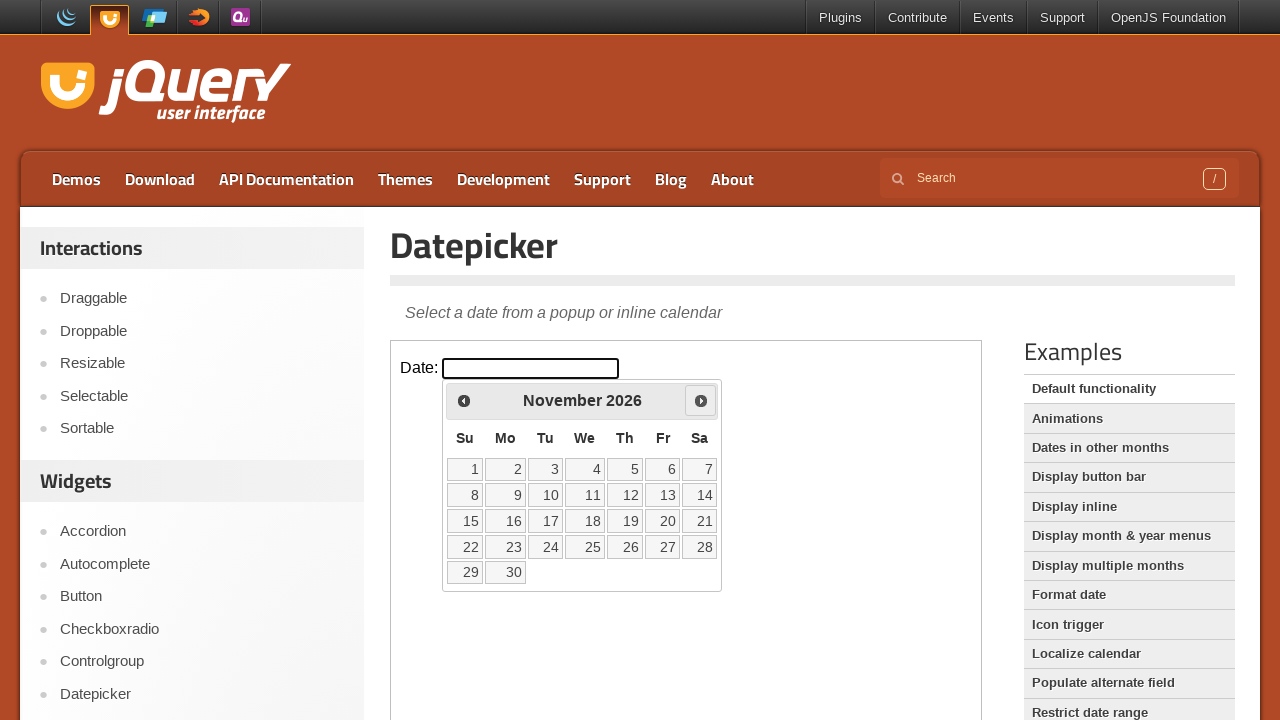

Retrieved current month: November
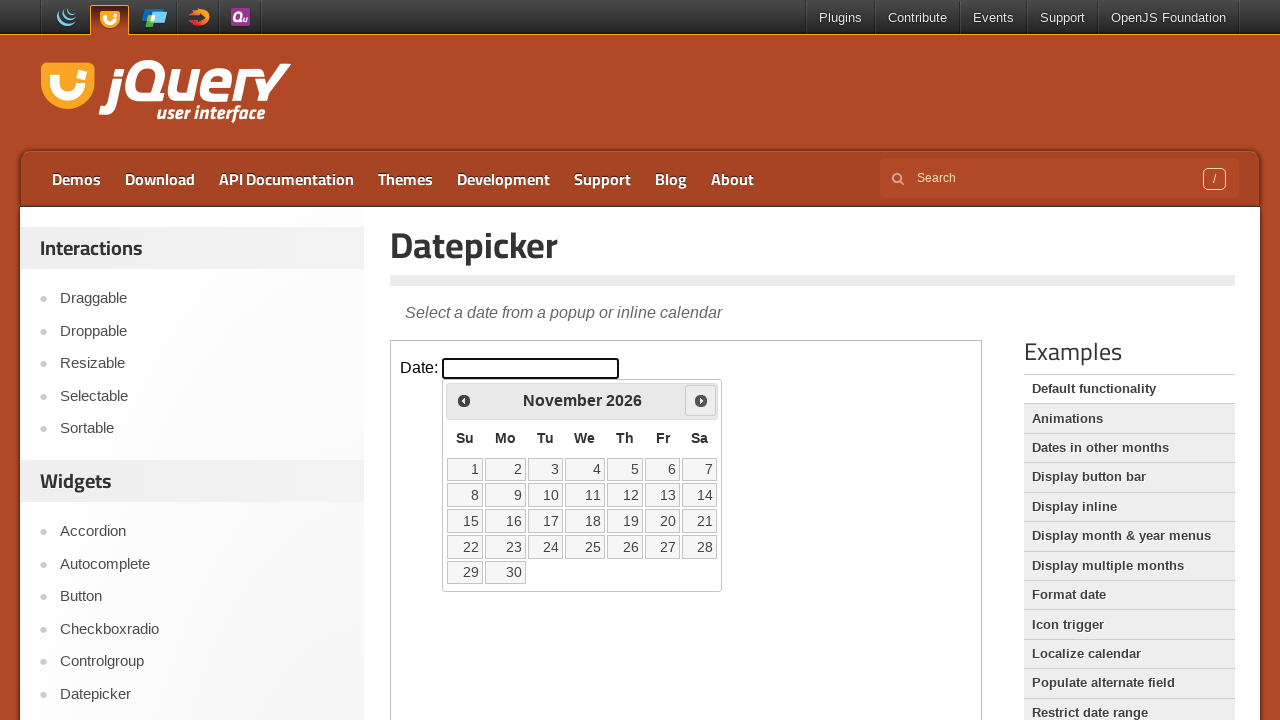

Clicked next month arrow at (701, 400) on iframe >> nth=0 >> internal:control=enter-frame >> a[title='Next']
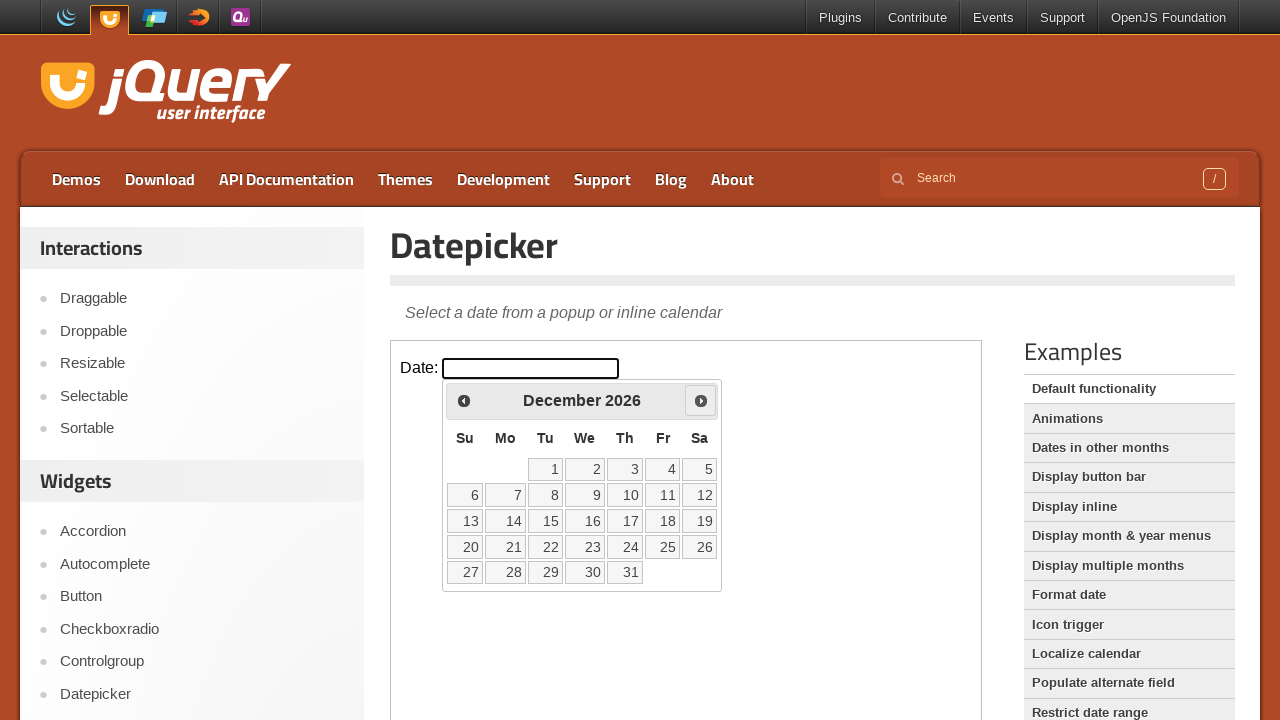

Retrieved current month: December
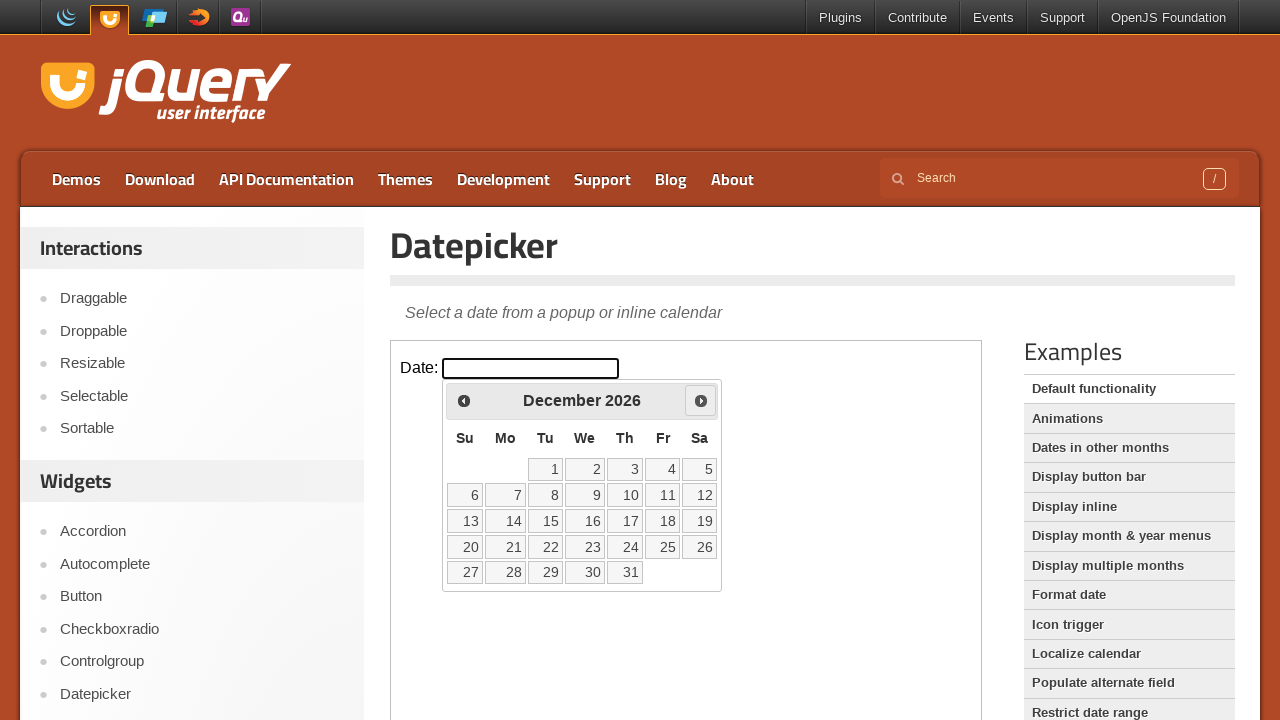

Selected December 15th from the datepicker calendar at (545, 521) on iframe >> nth=0 >> internal:control=enter-frame >> table.ui-datepicker-calendar 
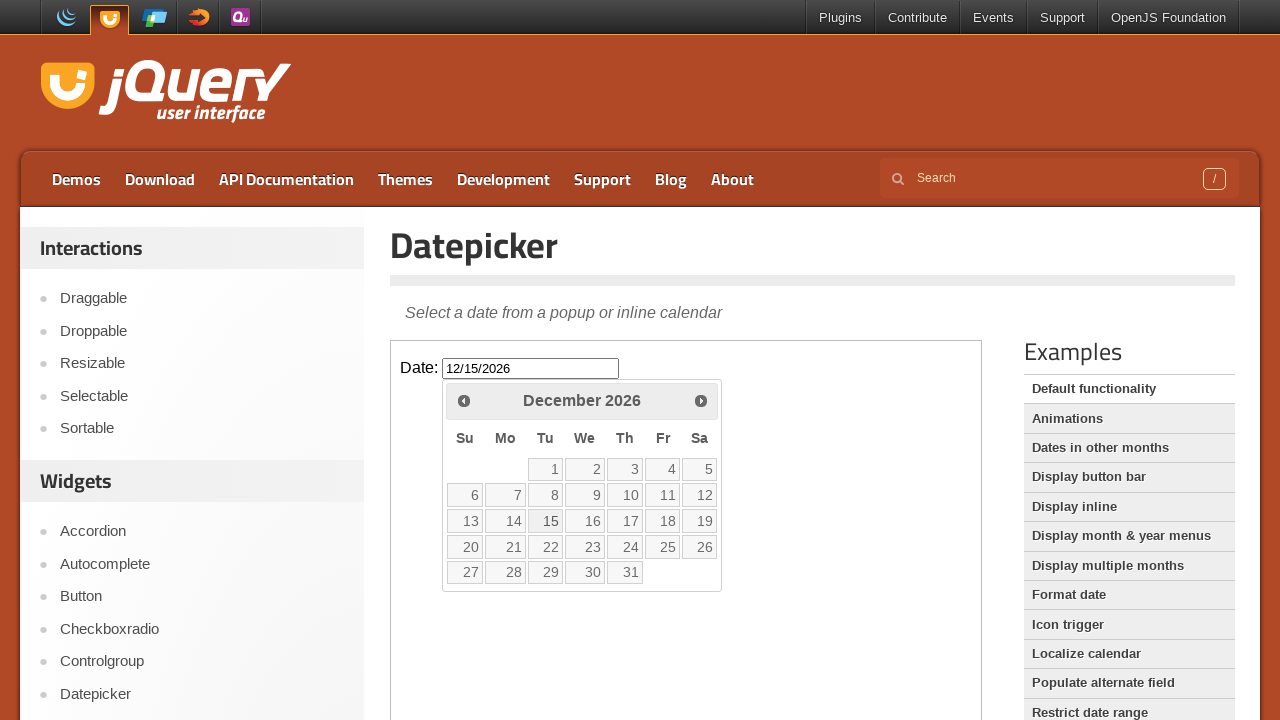

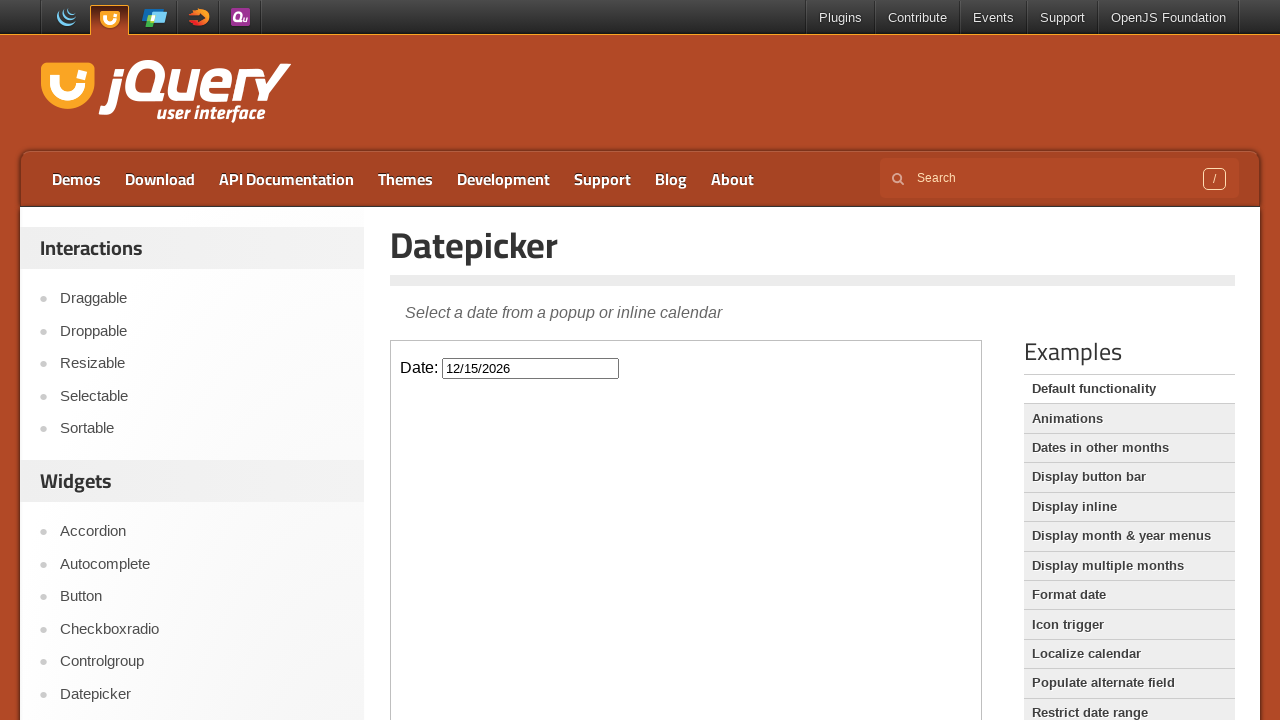